Tests JavaScript alert handling by clicking the first button and accepting the alert

Starting URL: https://testcenter.techproeducation.com/index.php?page=javascript-alerts

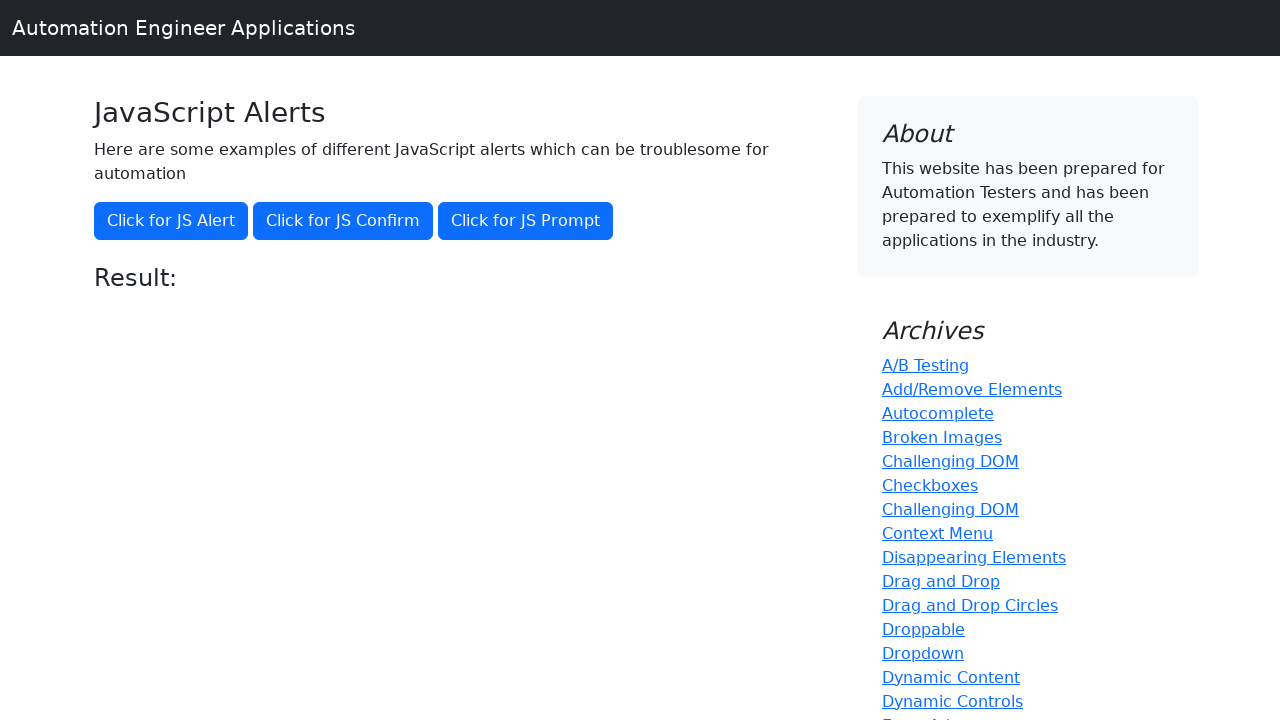

Clicked the first button to trigger JavaScript alert at (171, 221) on (//button)[1]
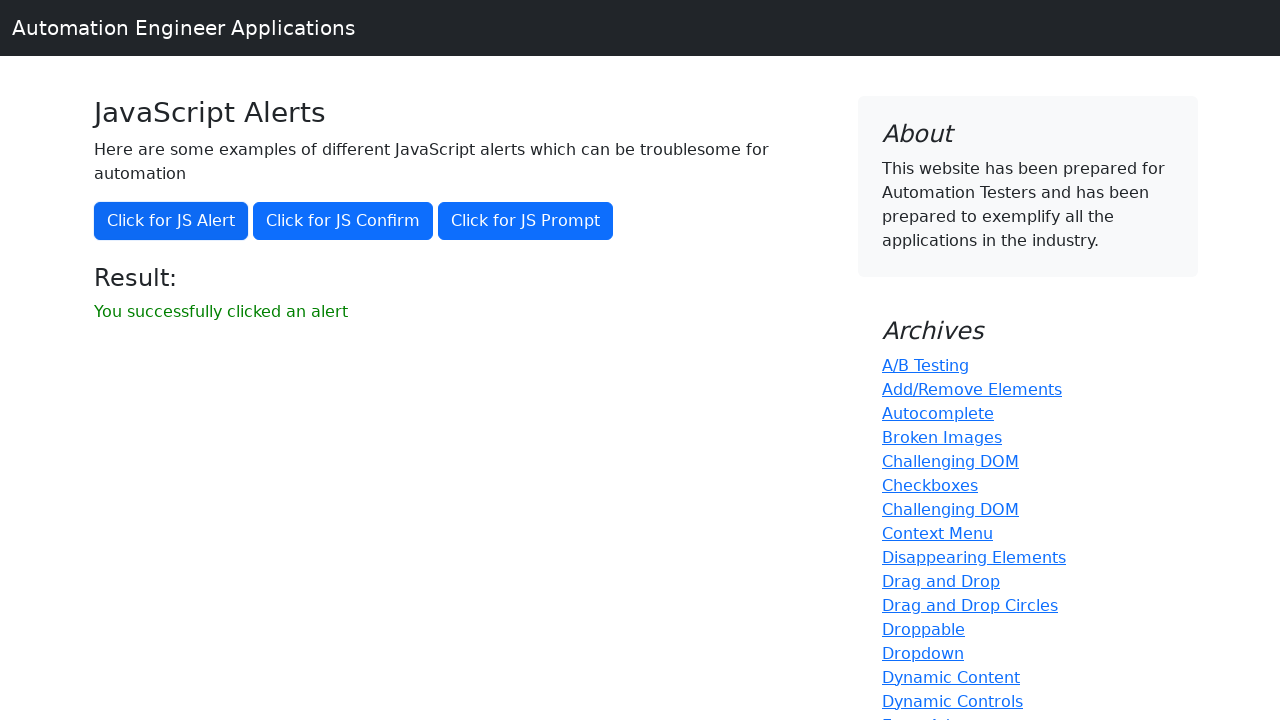

Set up alert handler to accept the dialog
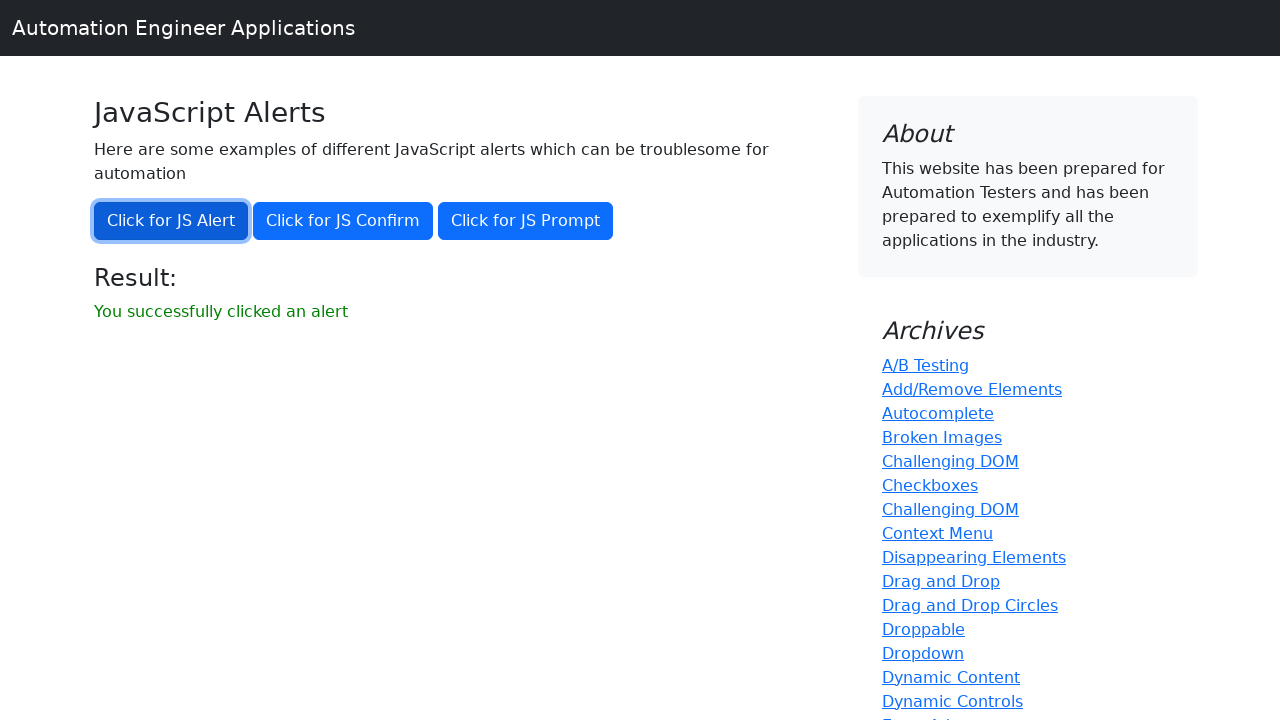

Retrieved result message text from page
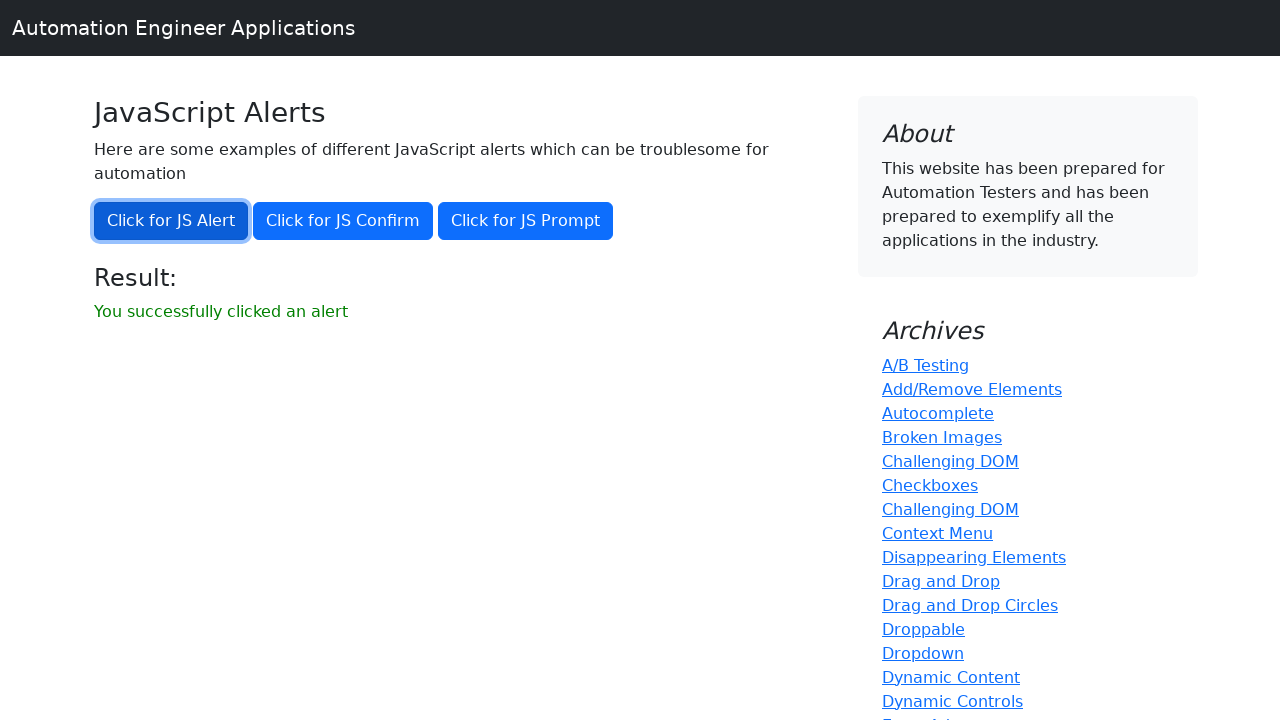

Verified result message matches expected text: 'You successfully clicked an alert'
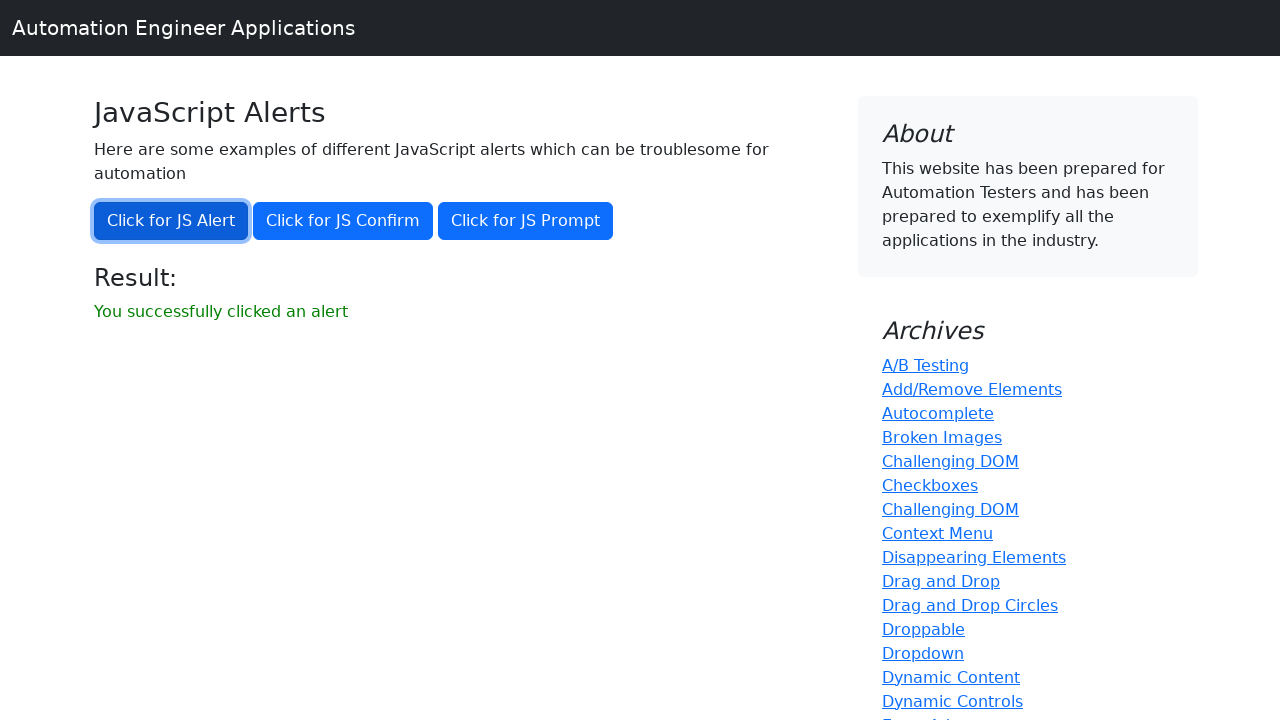

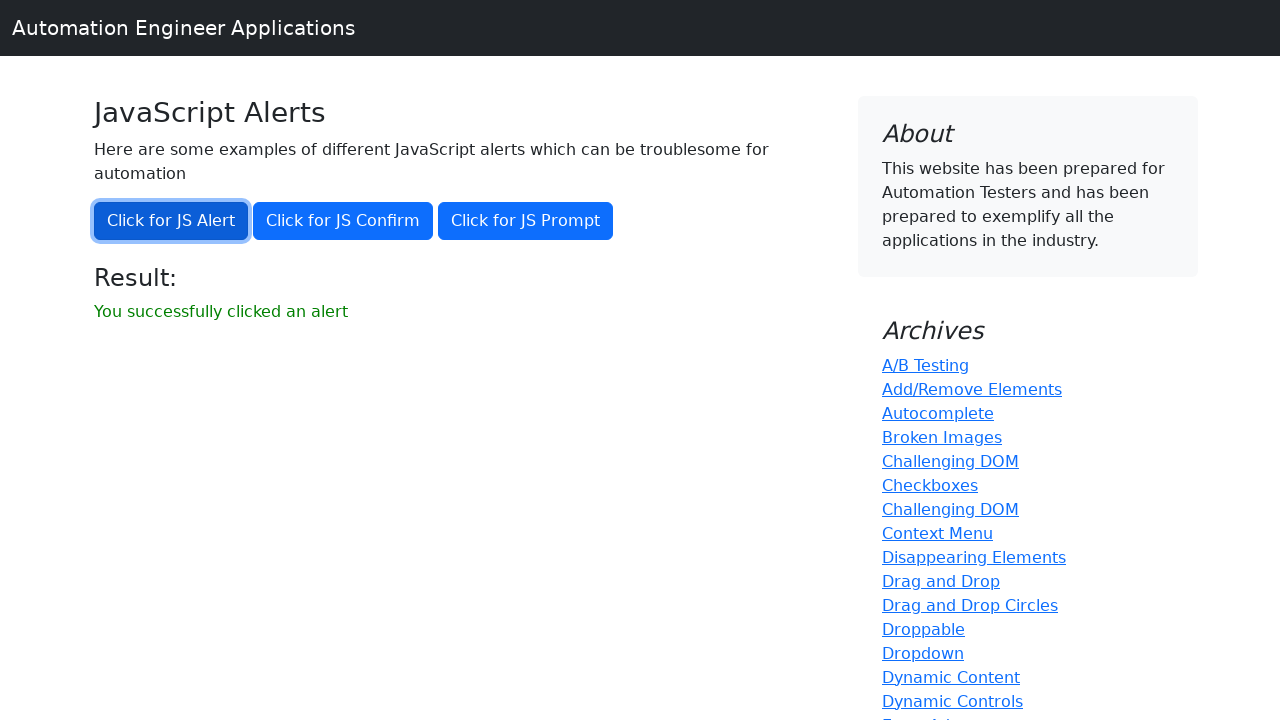